Tests the accommodation reservation search flow on Booking.com by entering a destination city, selecting check-in/check-out dates, and configuring the number of guests.

Starting URL: https://www.booking.com

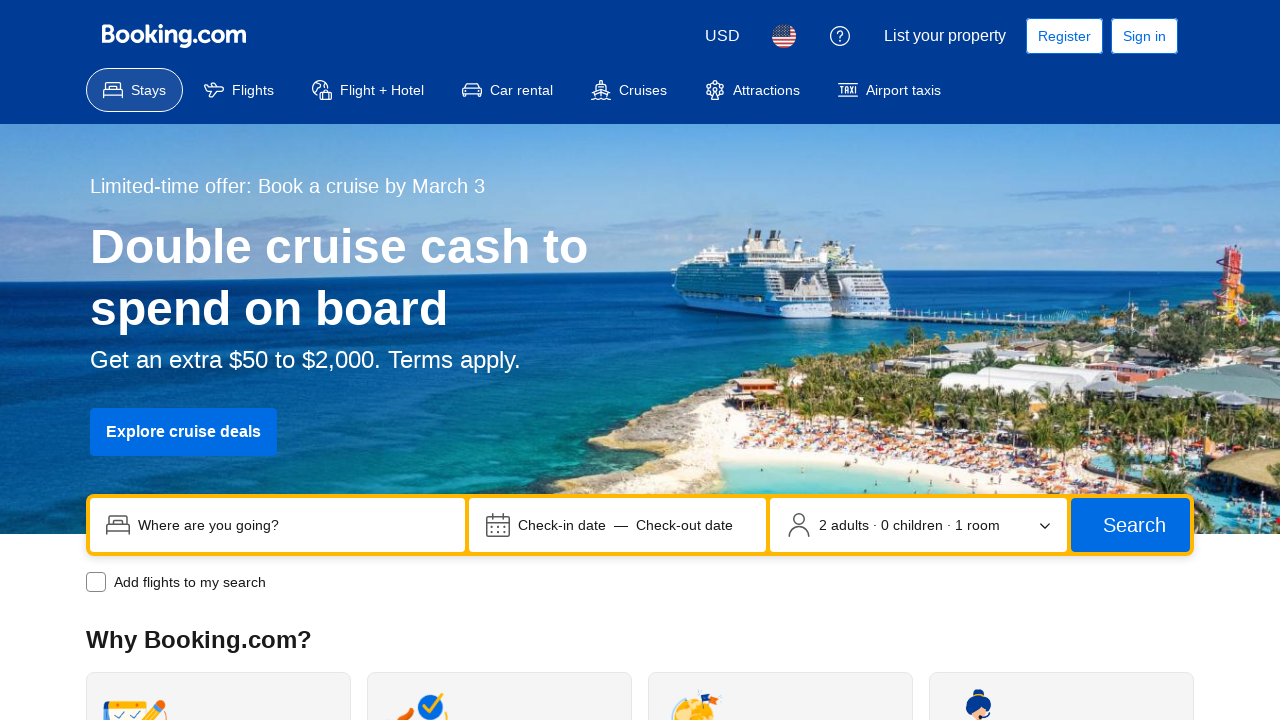

Destination input field loaded
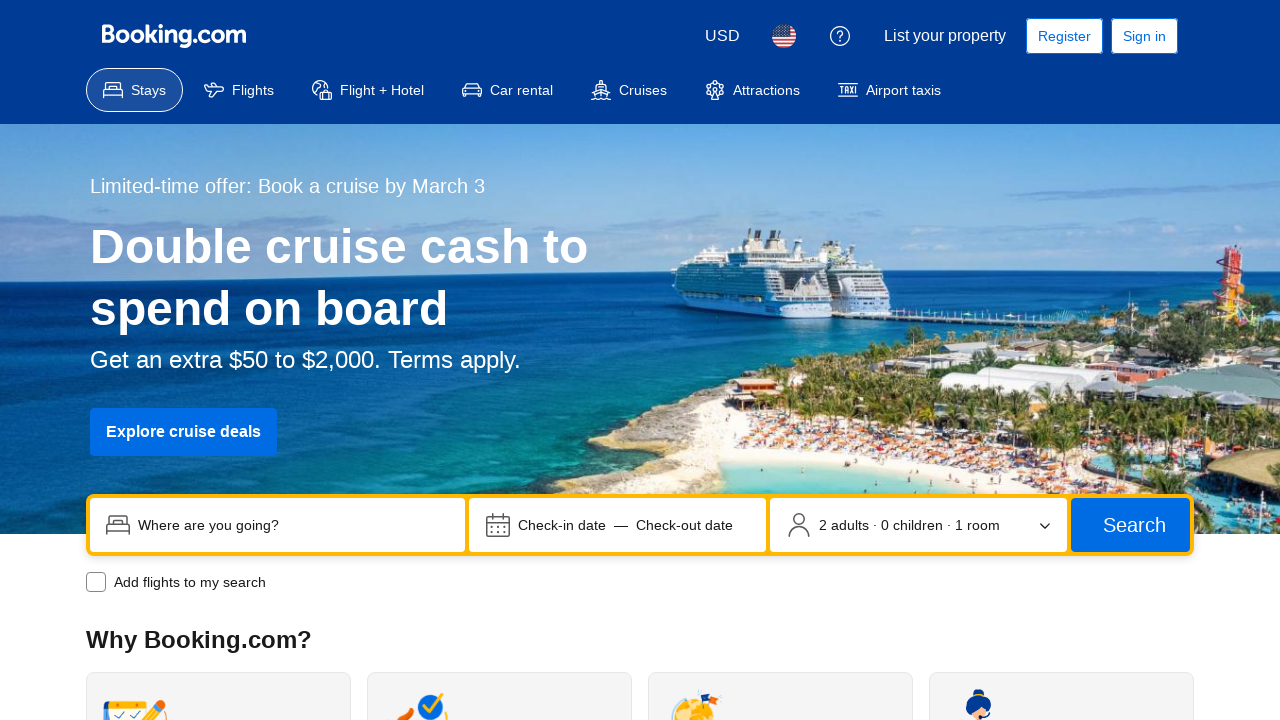

Entered 'Cali' as destination city on [data-testid='destination-container'] input, input[name='ss']
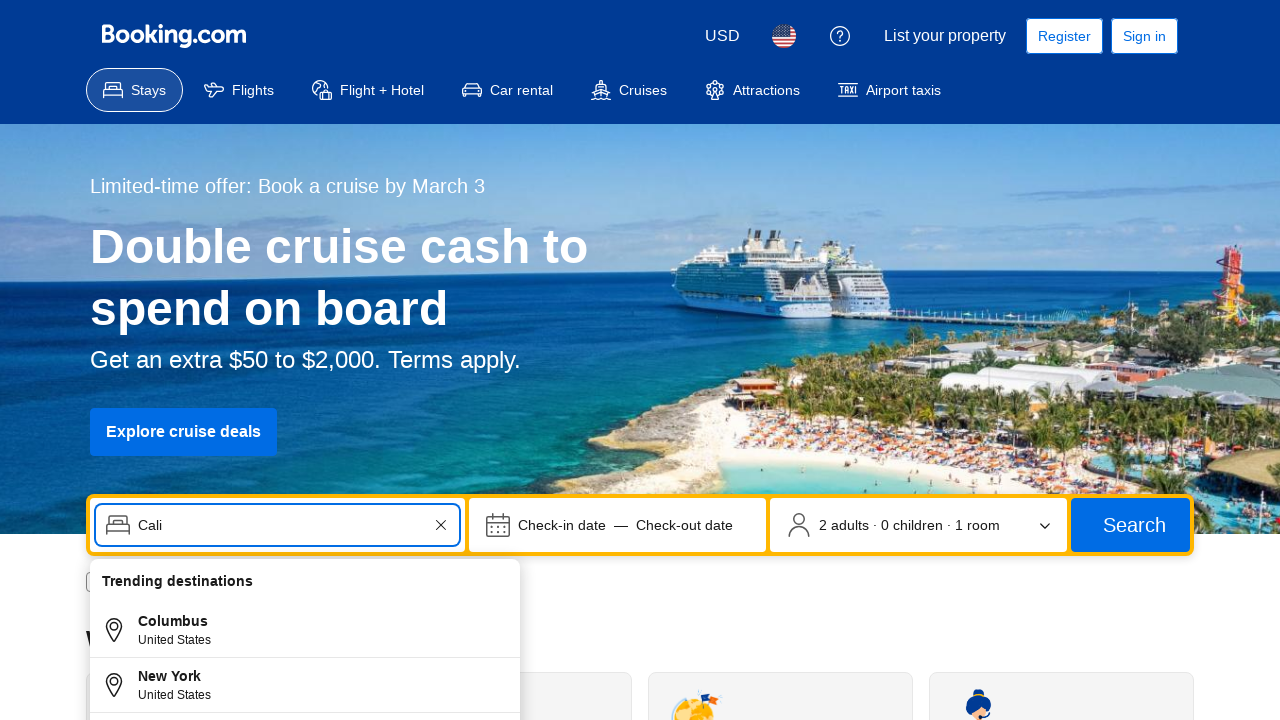

Pressed Enter to confirm destination selection
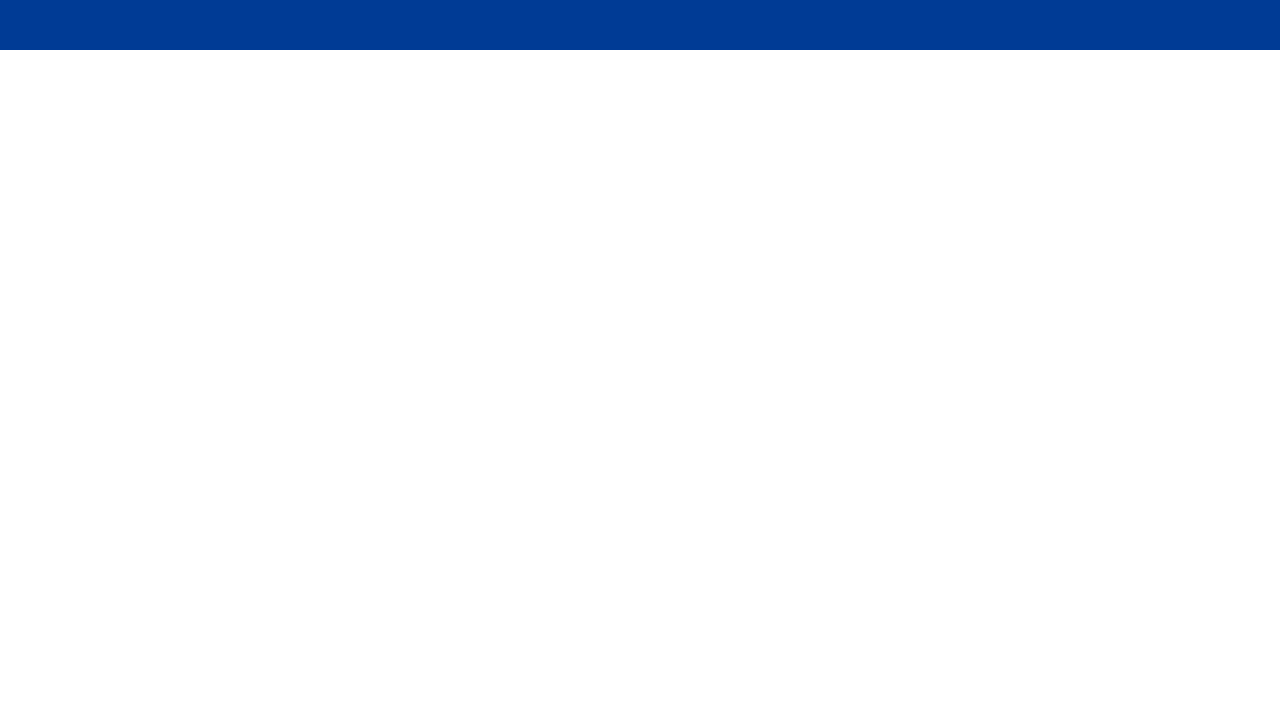

Waited for autocomplete processing
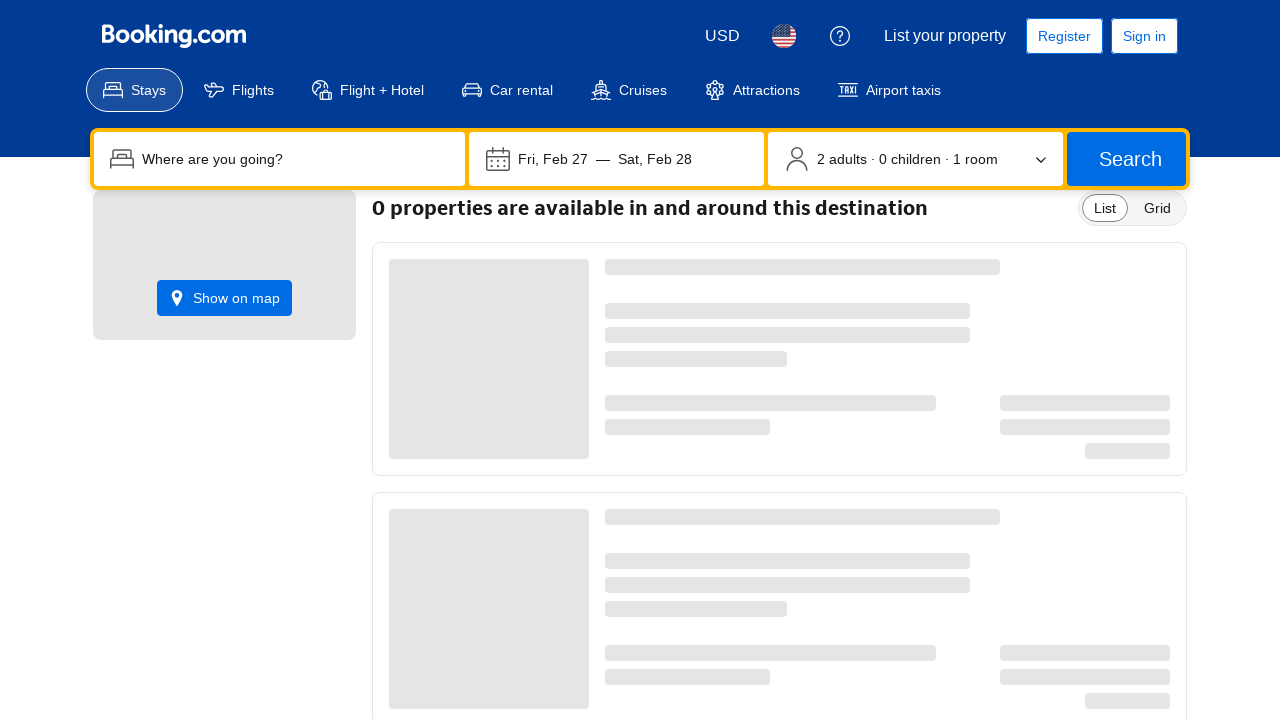

Clicked date picker to open calendar at (617, 159) on [data-testid='date-display-field-start'], [data-testid='searchbox-dates-containe
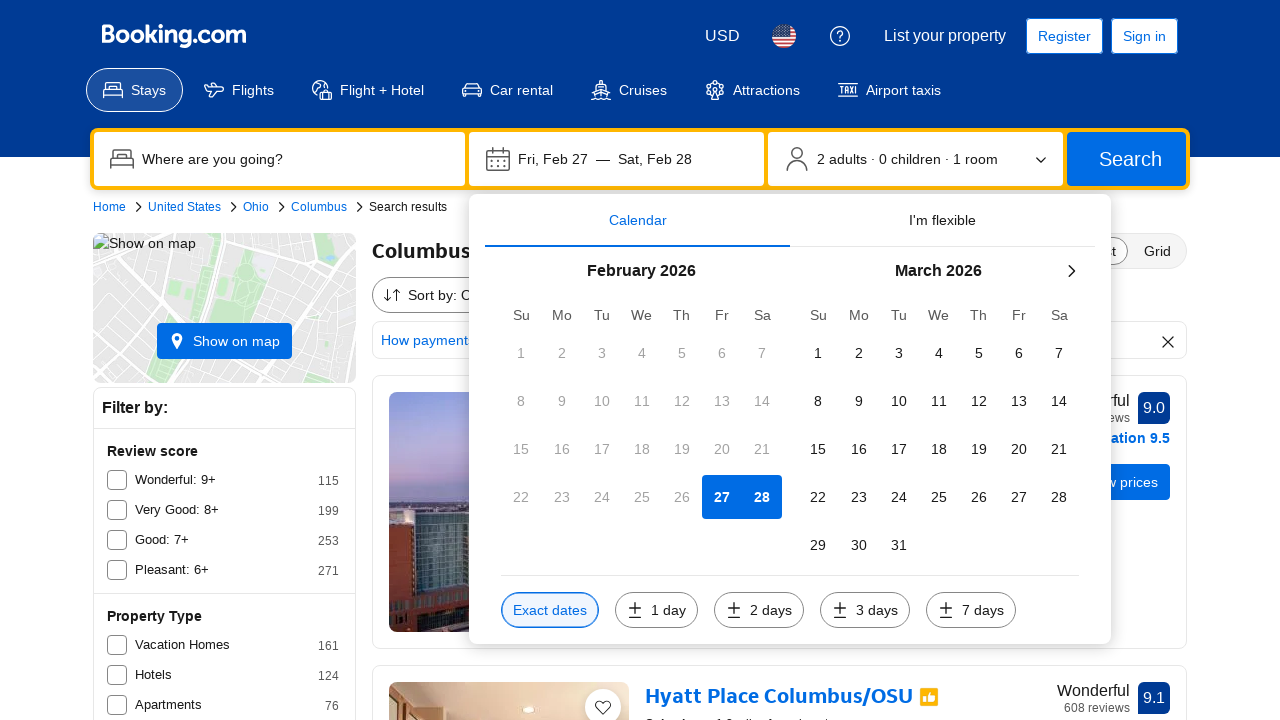

Calendar picker loaded
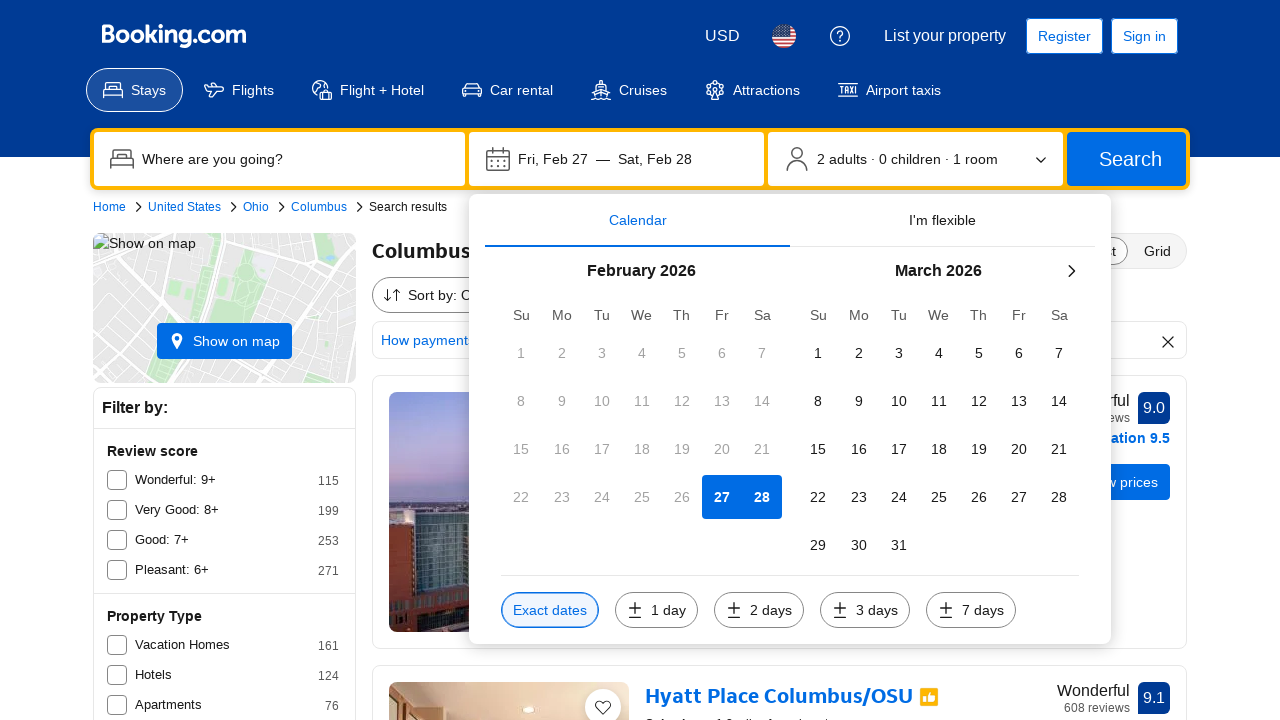

Selected check-in date from calendar at (642, 399) on td[role='gridcell']:not([class*='disabled']):not([class*='past']) >> nth=10
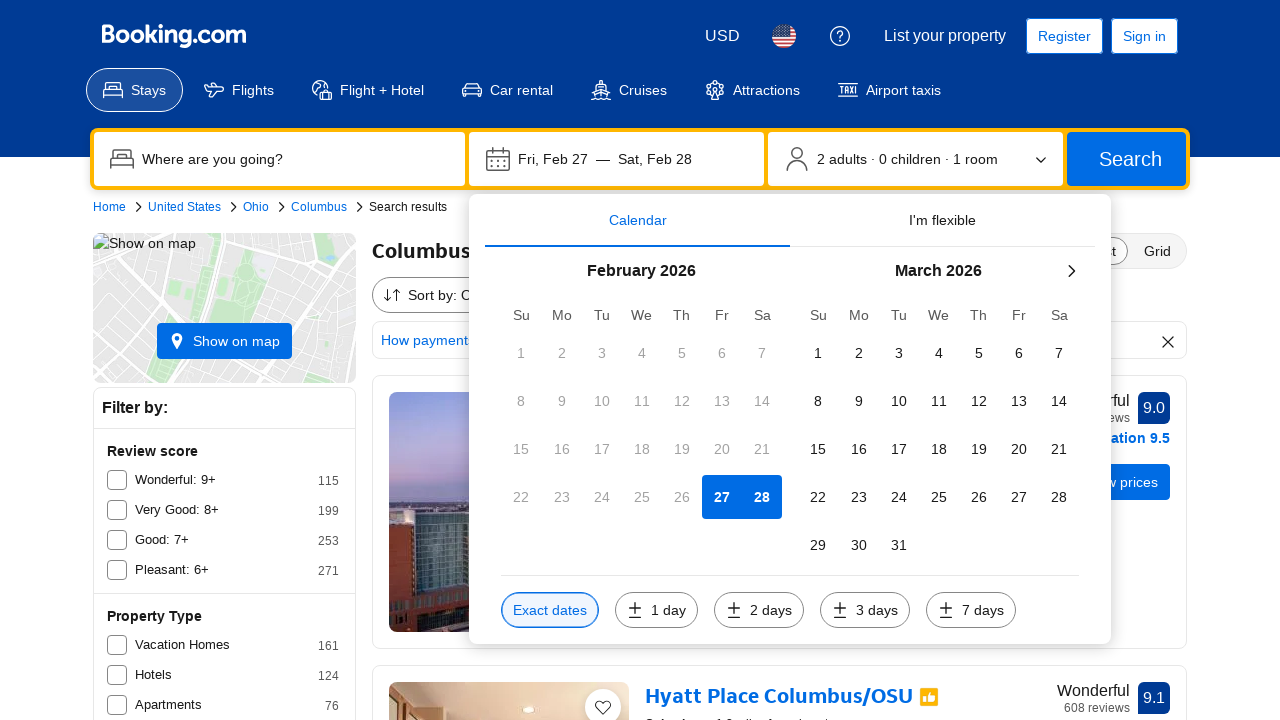

Selected check-out date from calendar at (562, 447) on td[role='gridcell']:not([class*='disabled']):not([class*='past']) >> nth=15
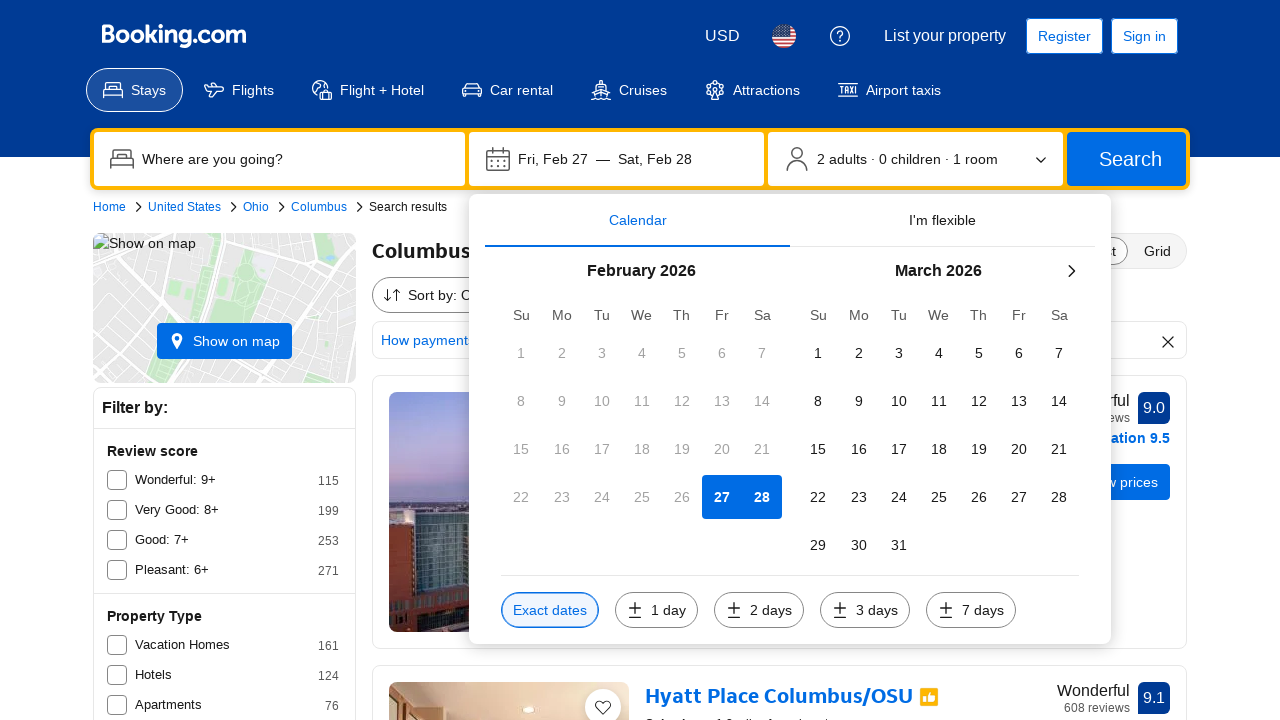

Clicked search button to find accommodations at (916, 159) on [data-testid='occupancy-config'], button[type='submit']
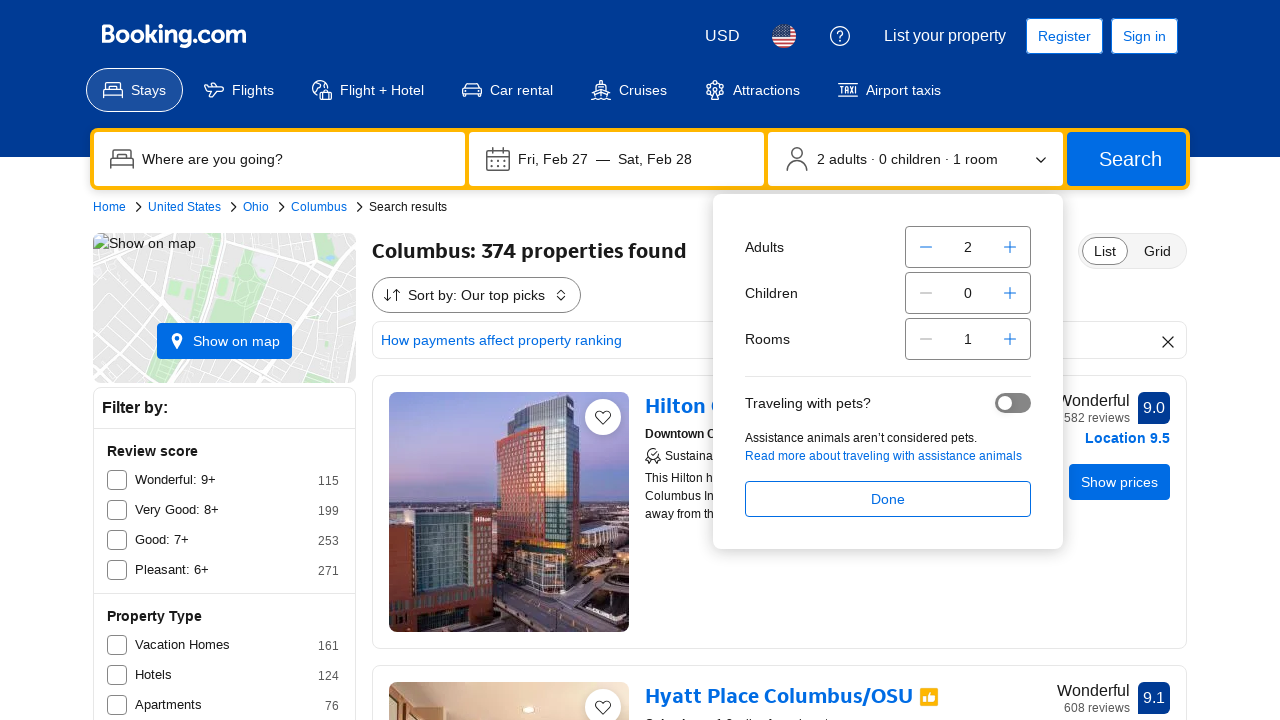

Accommodation search results loaded successfully
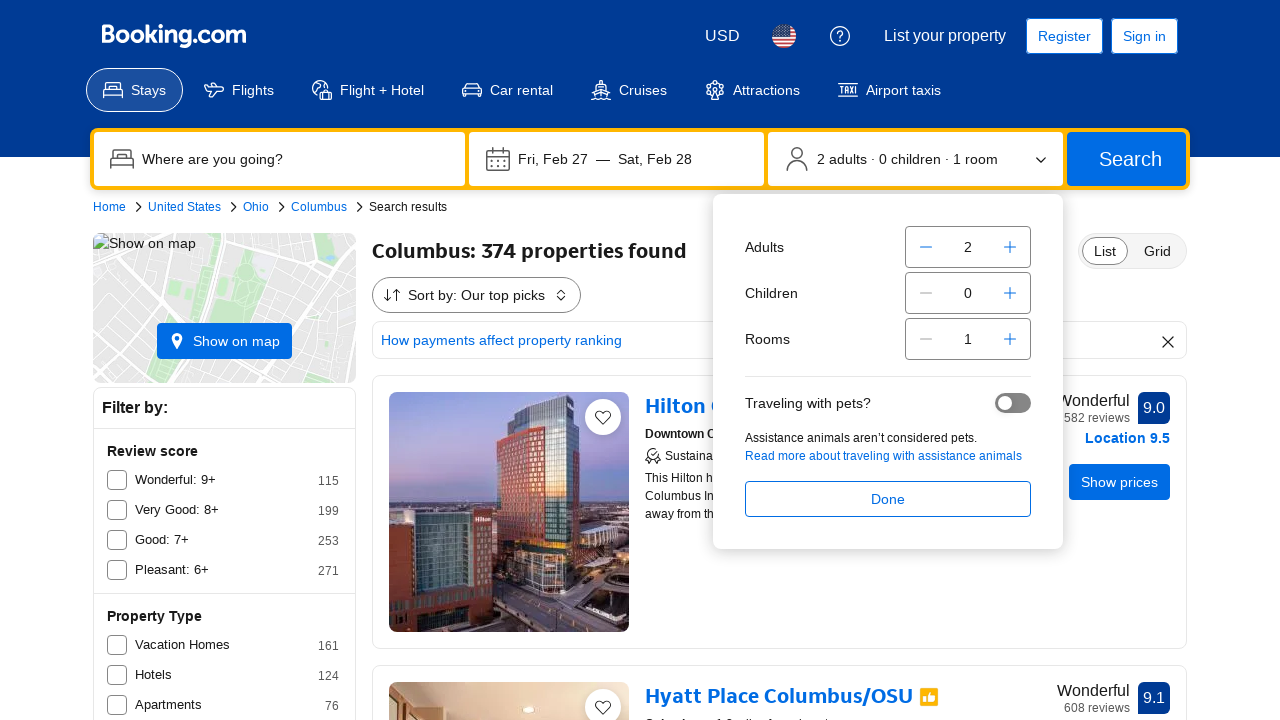

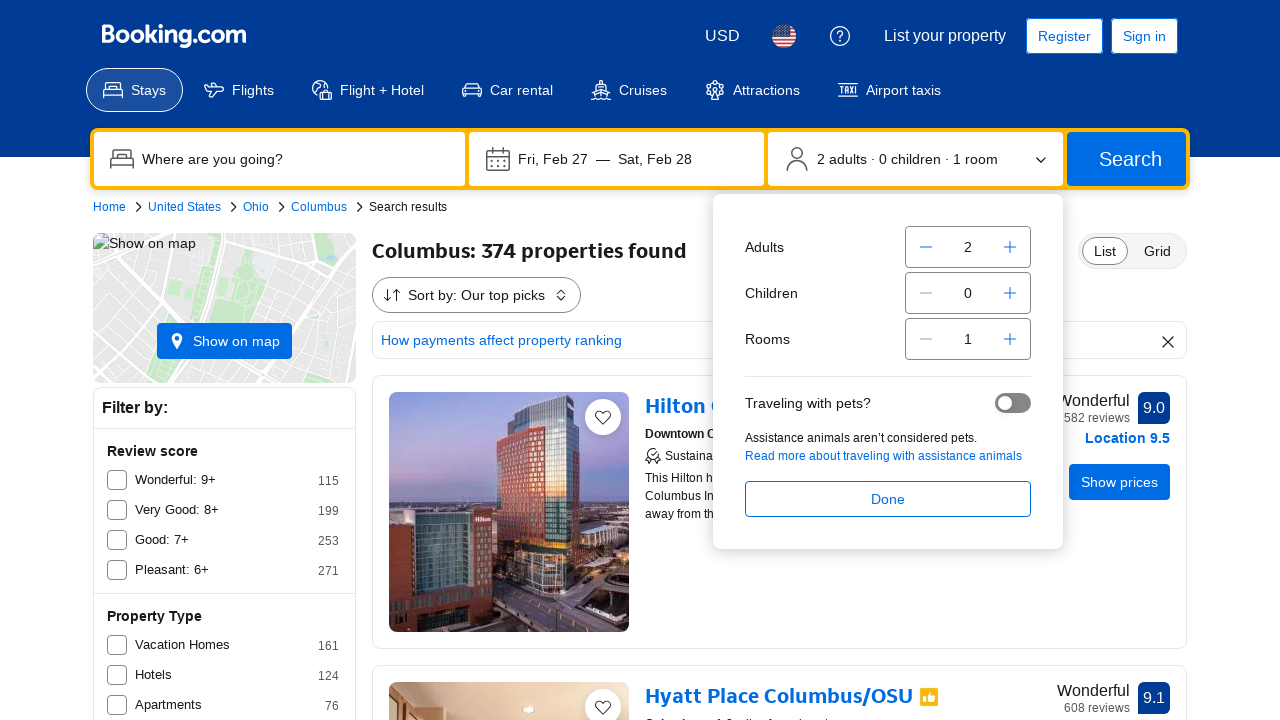